Tests the prompt dialog box functionality by clicking the launch prompt button, entering a name in the prompt, accepting it, and verifying the result text

Starting URL: https://bonigarcia.dev/selenium-webdriver-java/dialog-boxes.html

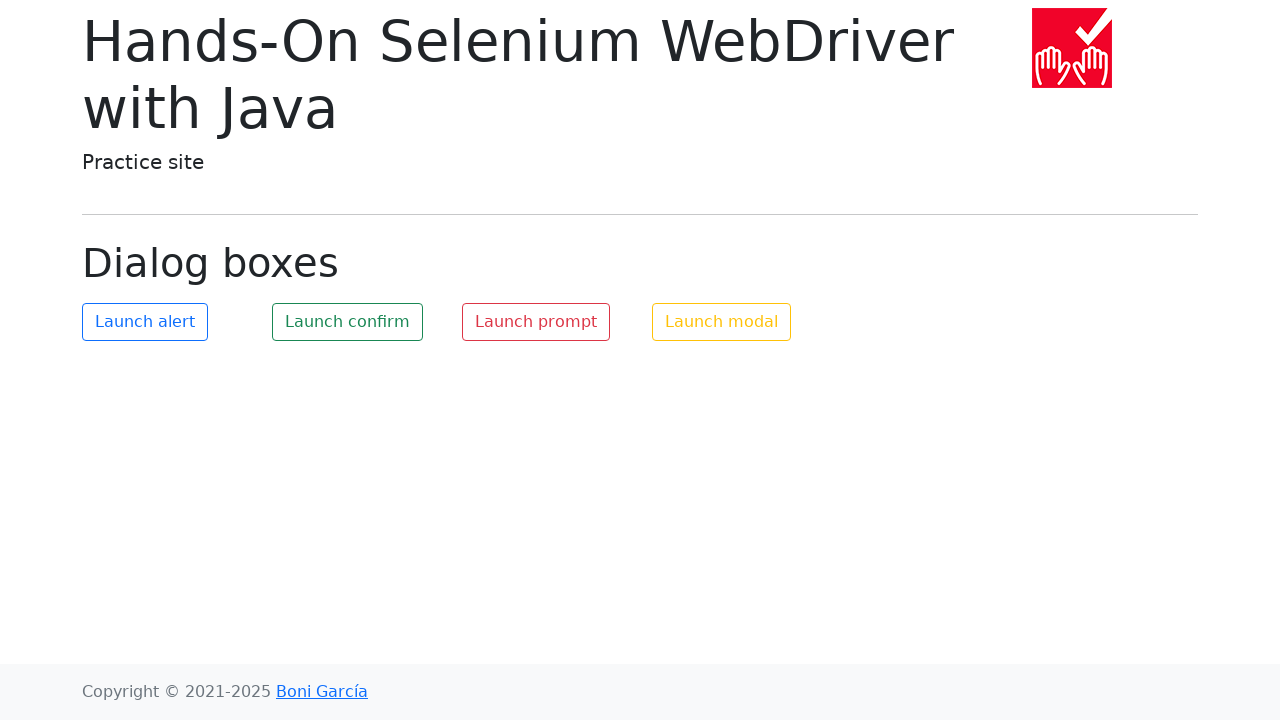

Set up dialog handler to accept prompt with name 'Alexandra'
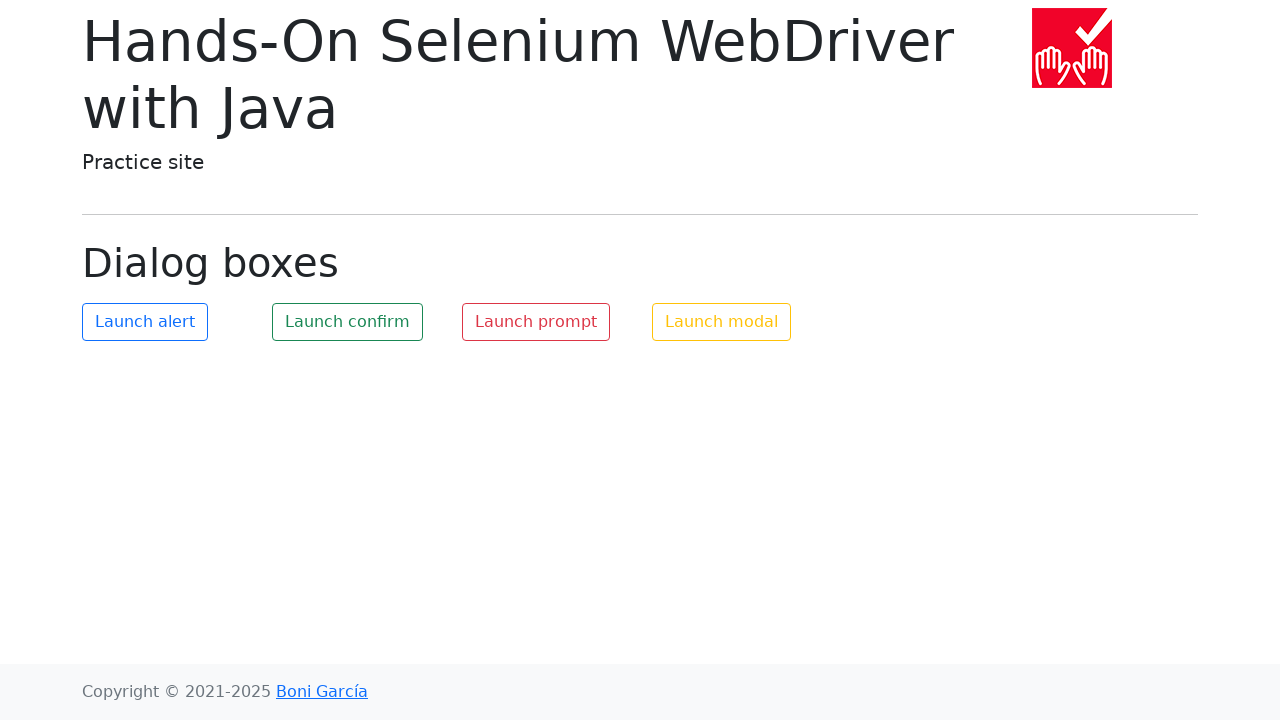

Clicked launch prompt button at (536, 322) on #my-prompt
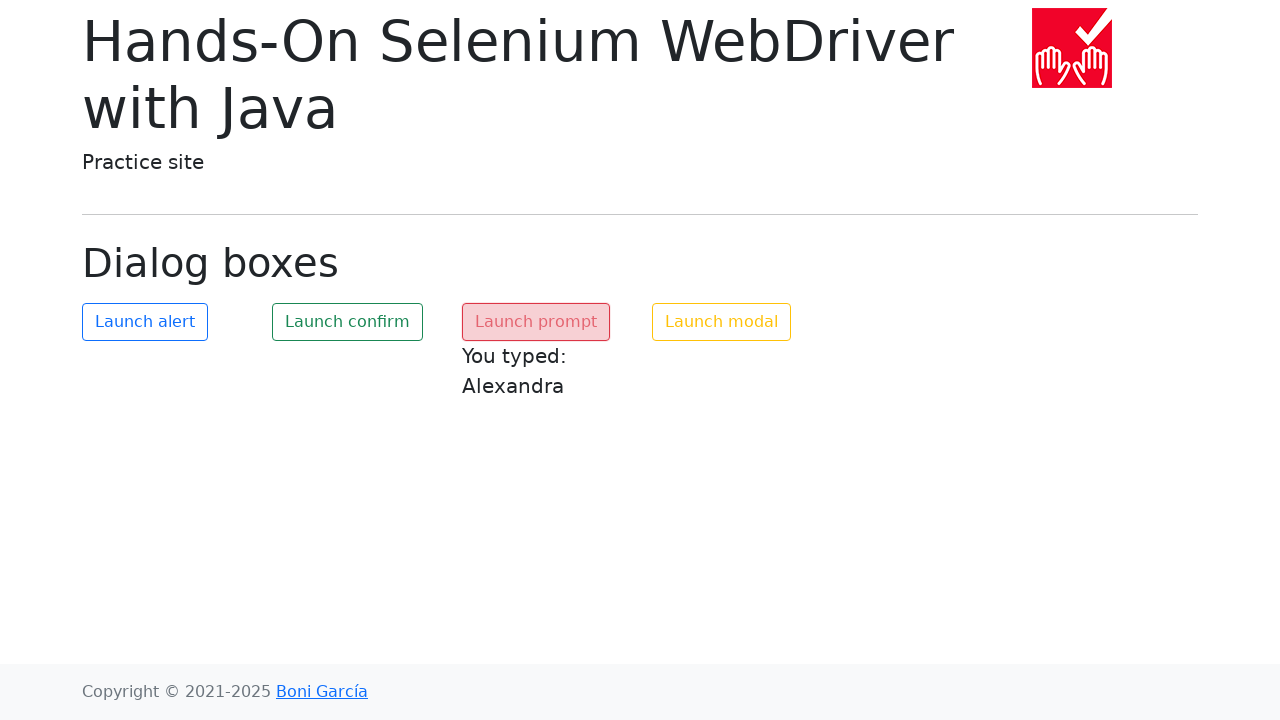

Prompt result text appeared on page
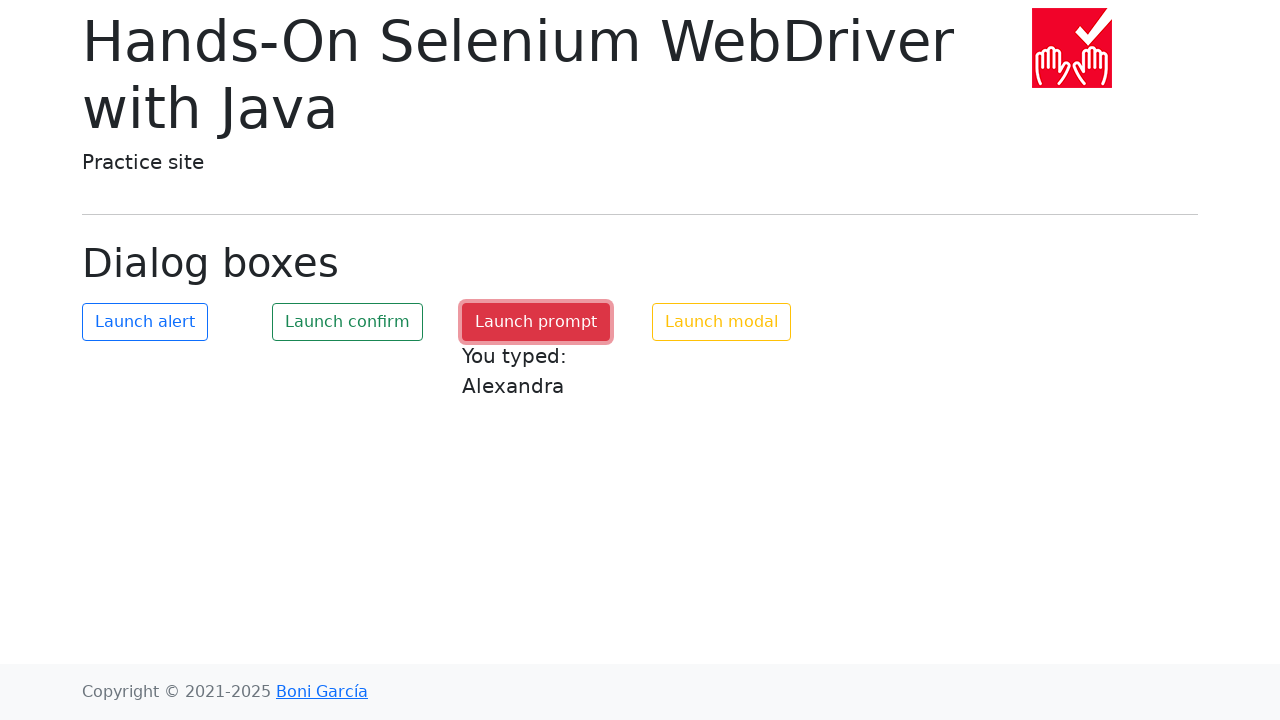

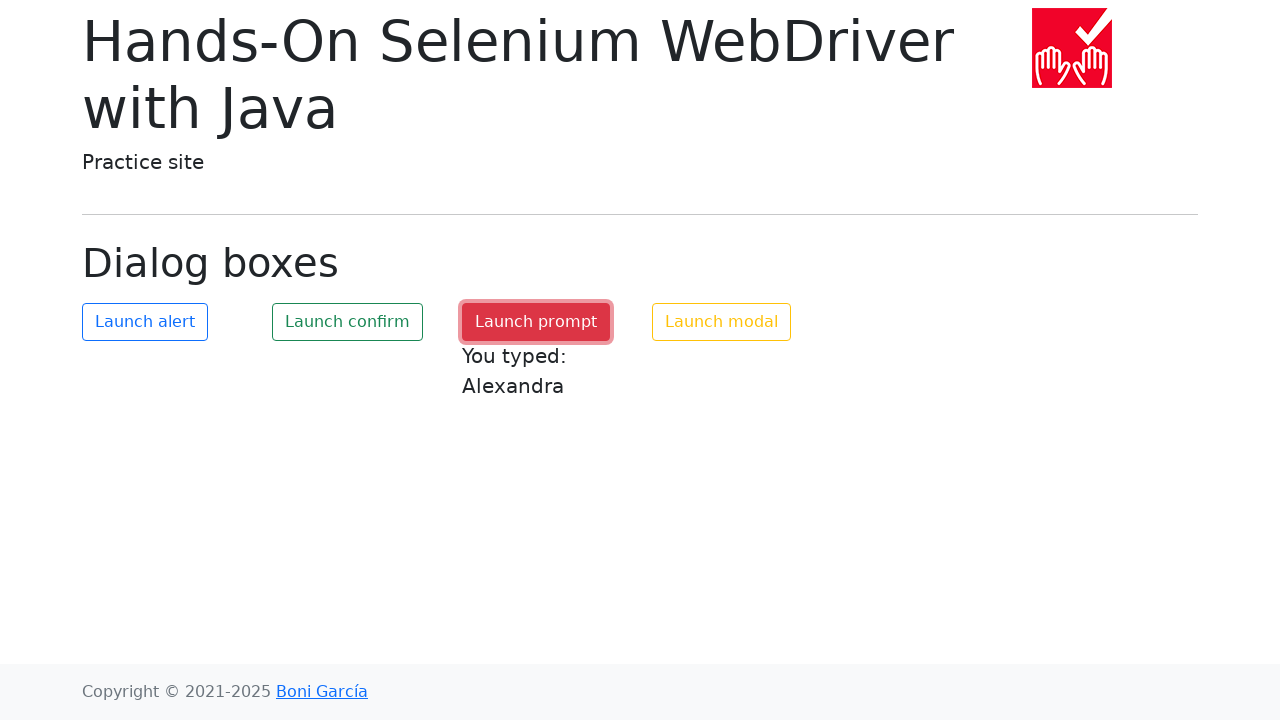